Tests the Catalog listing to verify there are exactly 3 list items with the third item showing the correct cat name

Starting URL: https://cs1632.appspot.com/

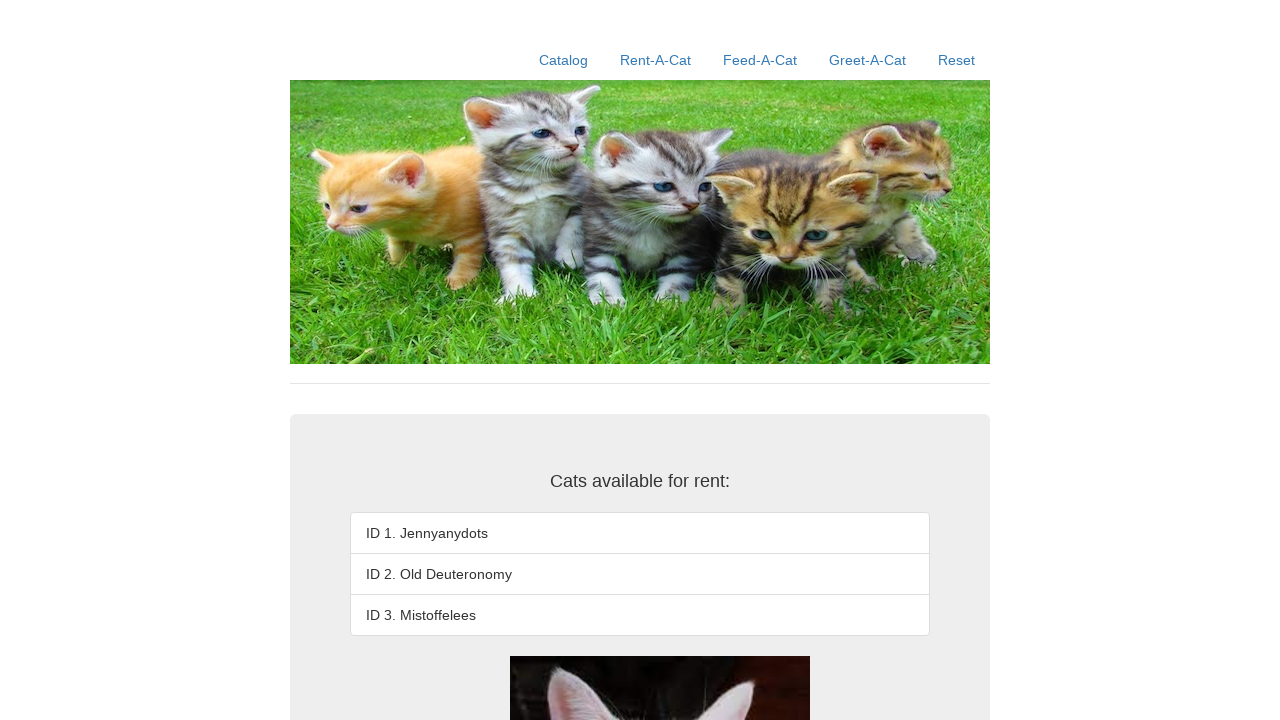

Clicked on Catalog link at (564, 60) on text=Catalog
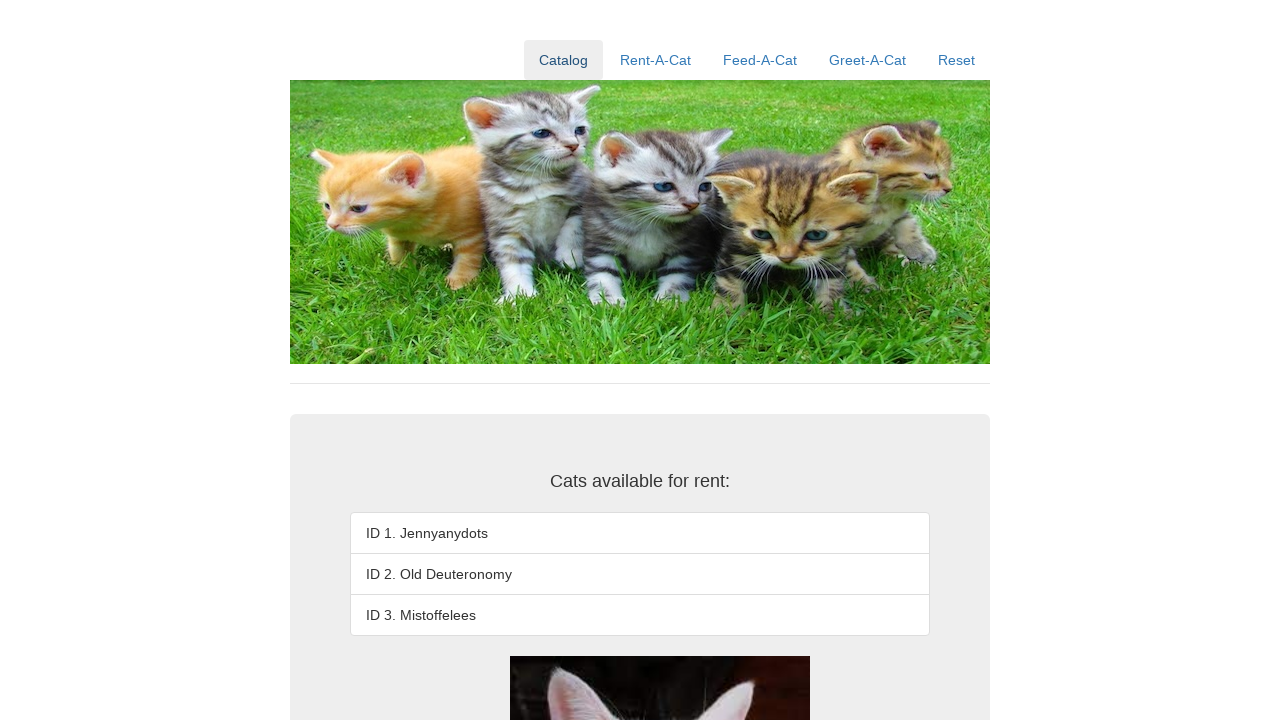

Verified there is no 4th list item (count = 0)
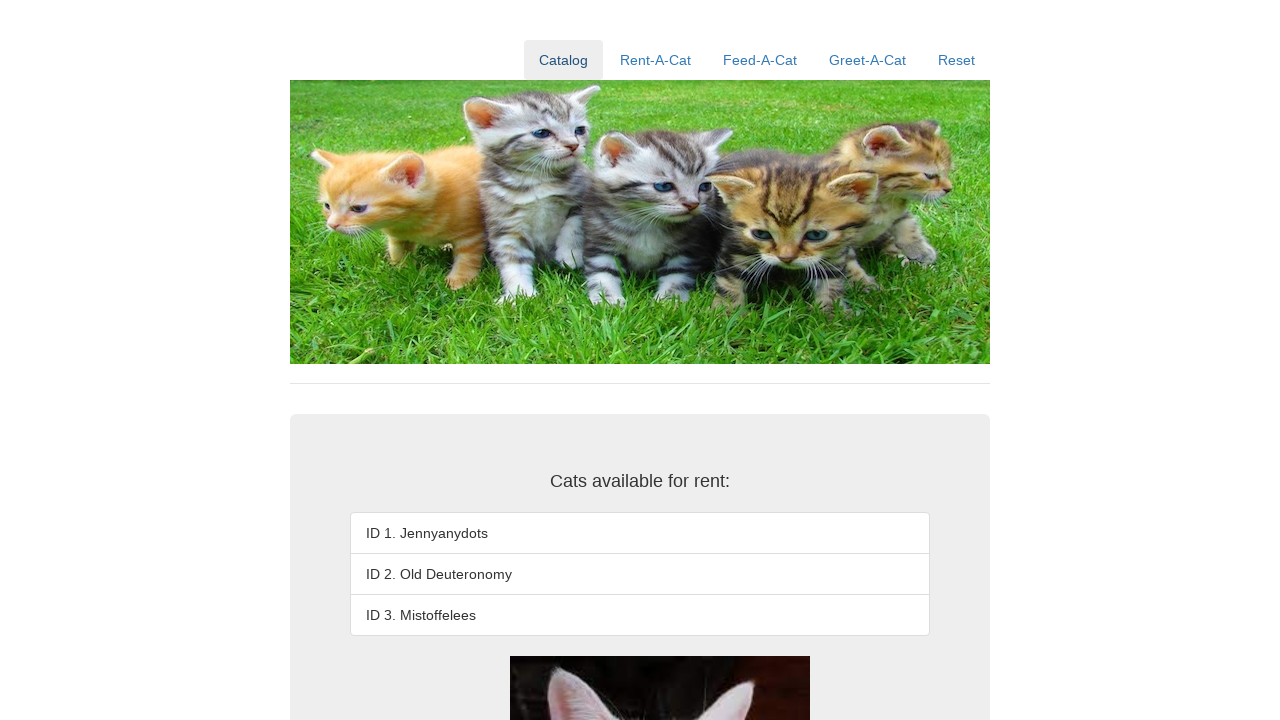

Verified there is a 3rd list item (count > 0)
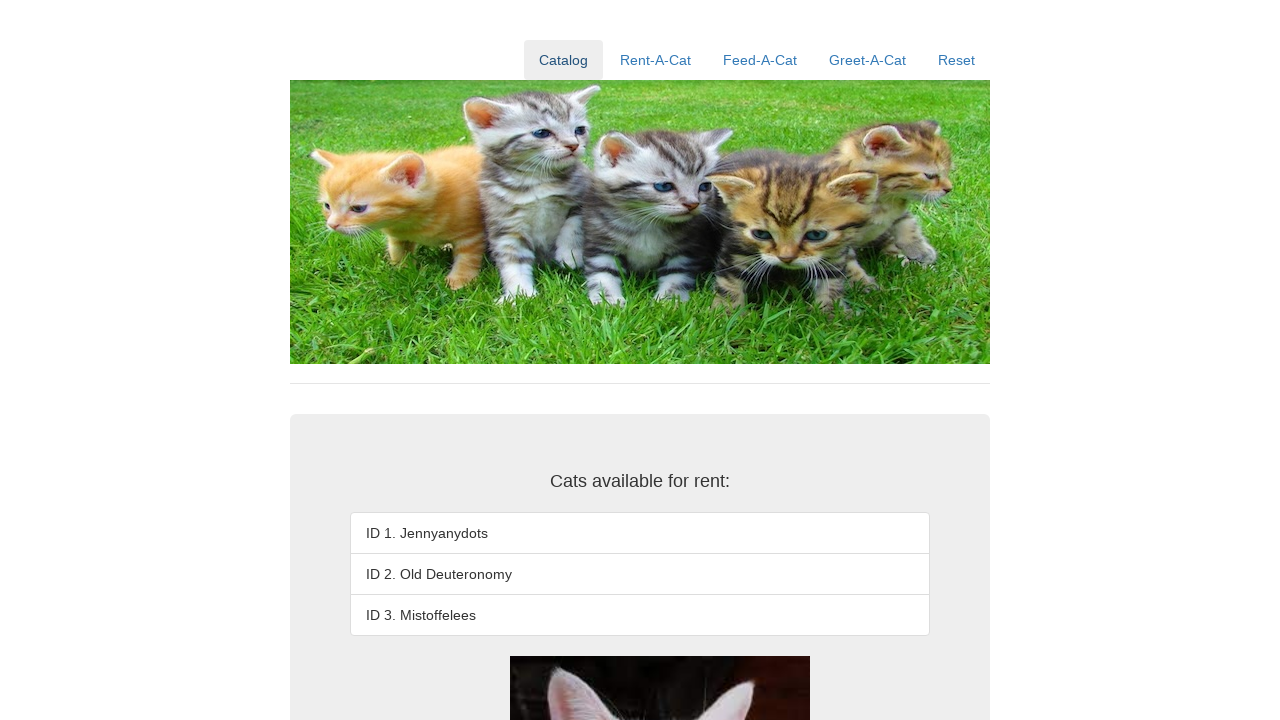

Verified 3rd list item text is 'ID 3. Mistoffelees'
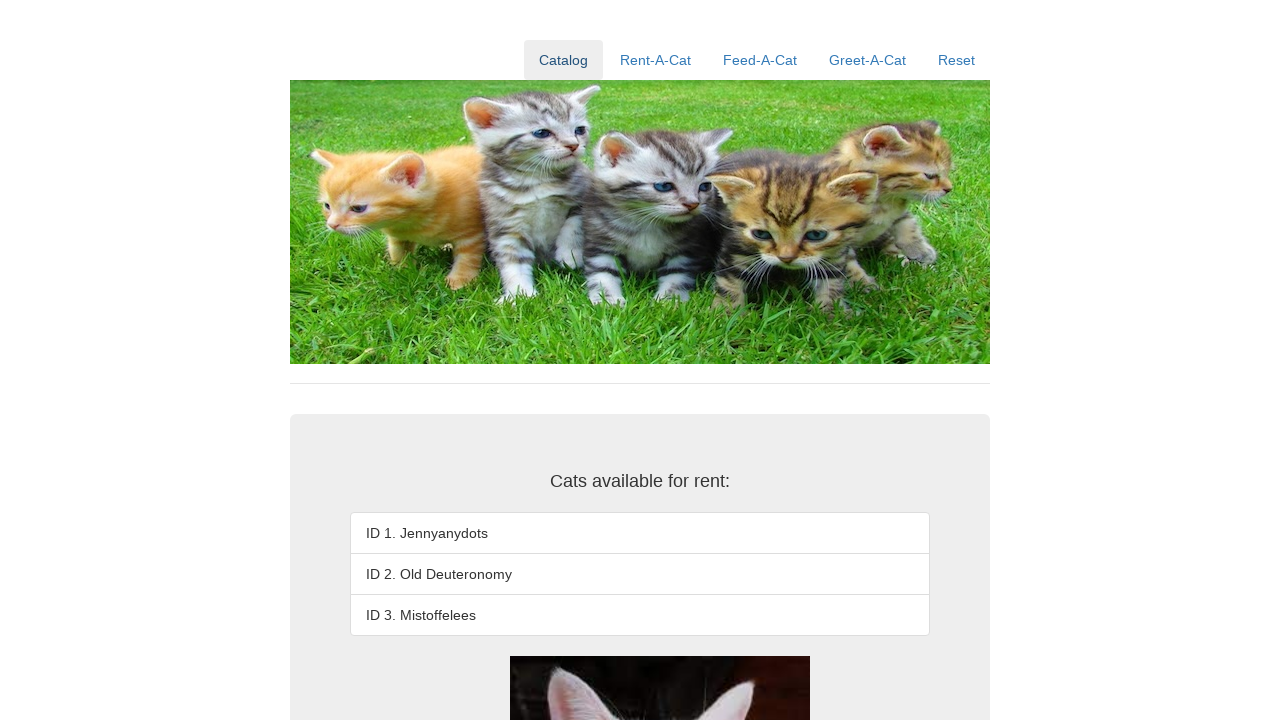

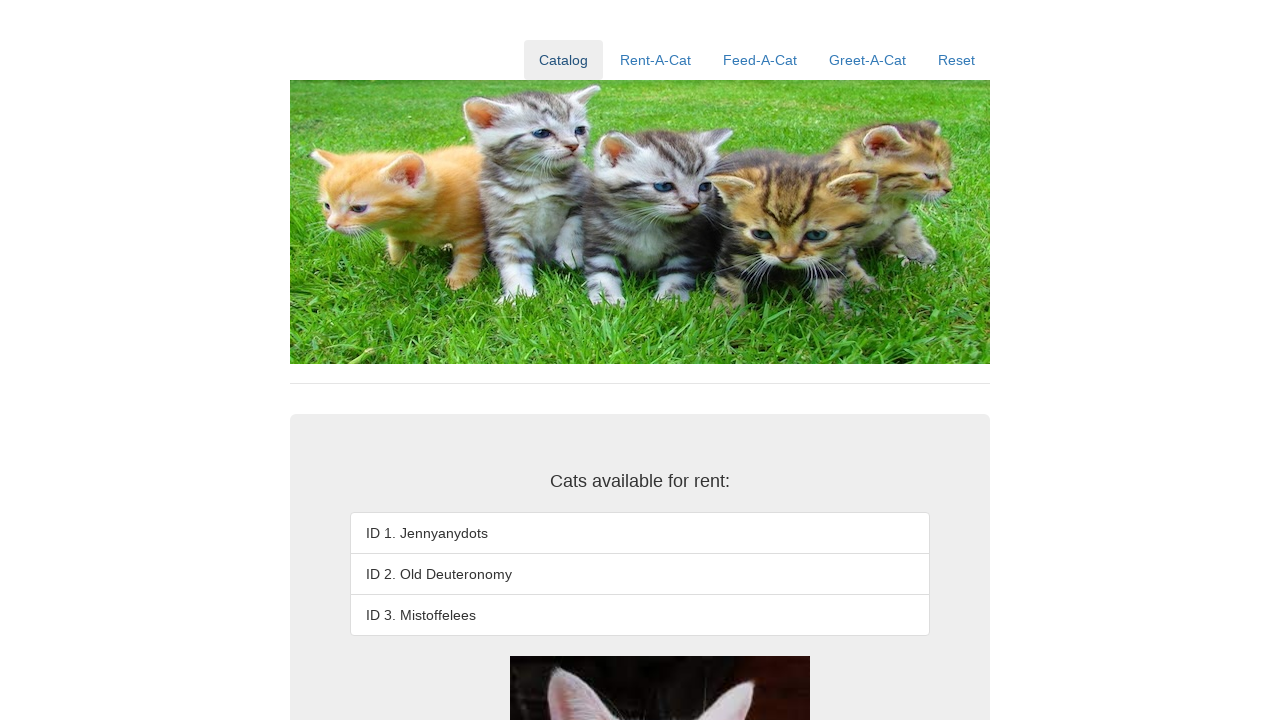